Tests window switching functionality by clicking a link that opens a new window, extracting text from the new window, and using that text to fill a form field in the original window

Starting URL: https://rahulshettyacademy.com/loginpagePractise/#

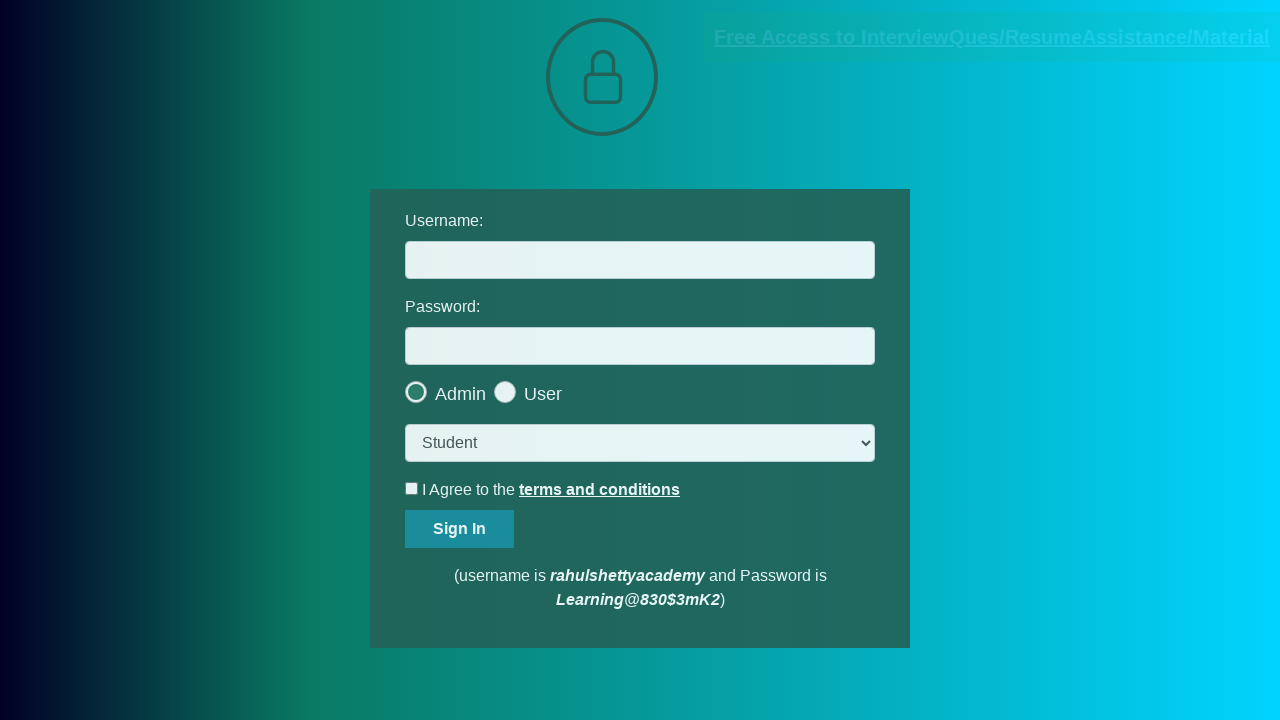

Clicked blinking text link to open new window at (992, 37) on a.blinkingText
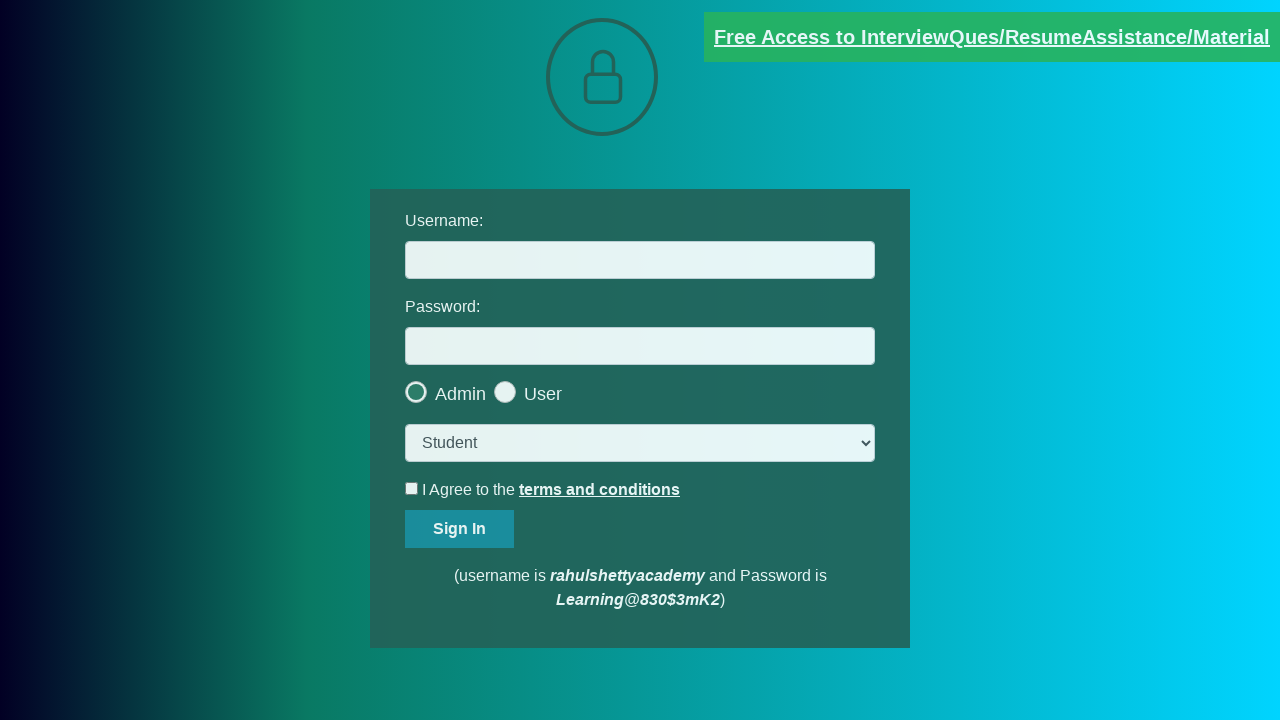

New window/tab opened and captured
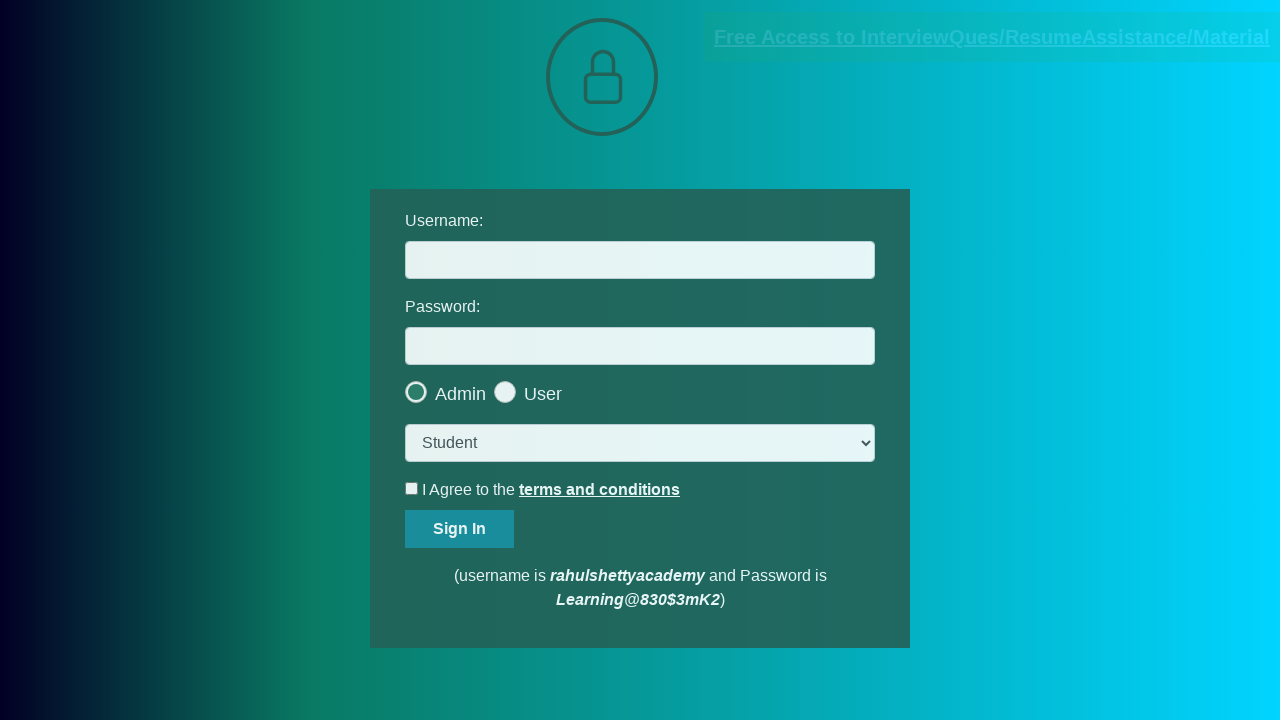

Extracted email text from new window
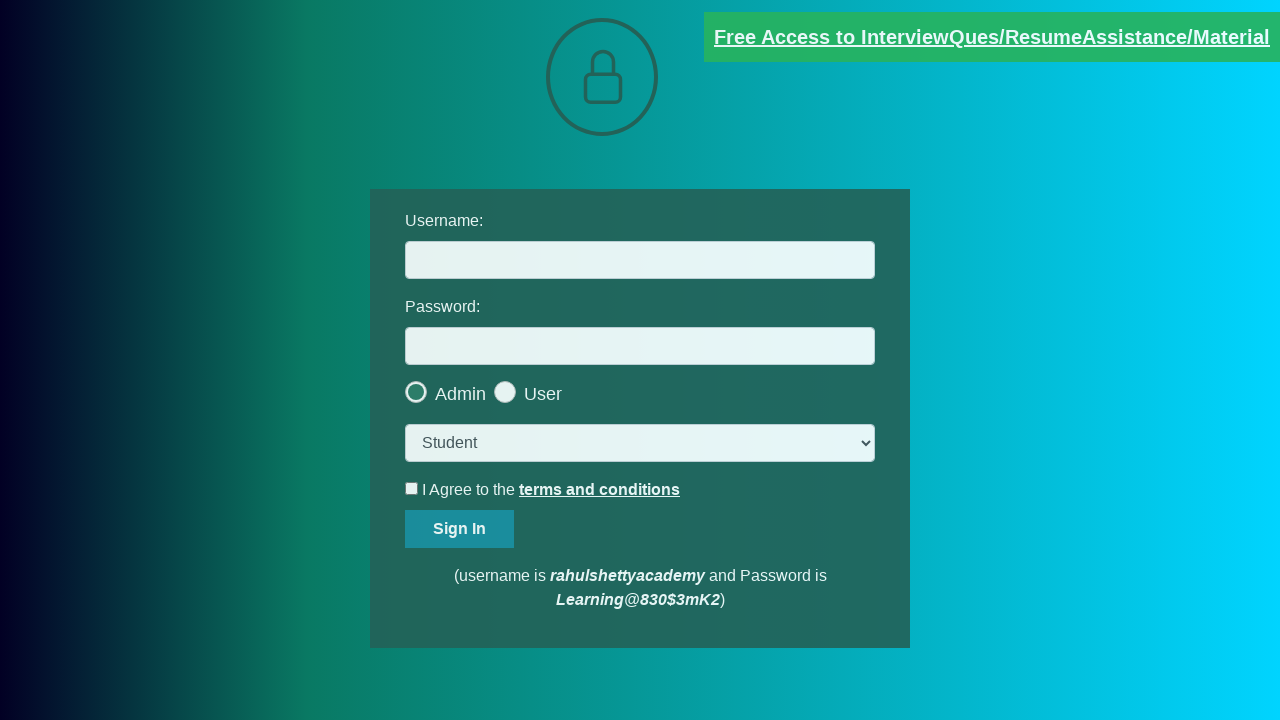

Parsed email ID from text: mentor@rahulshettyacademy.com
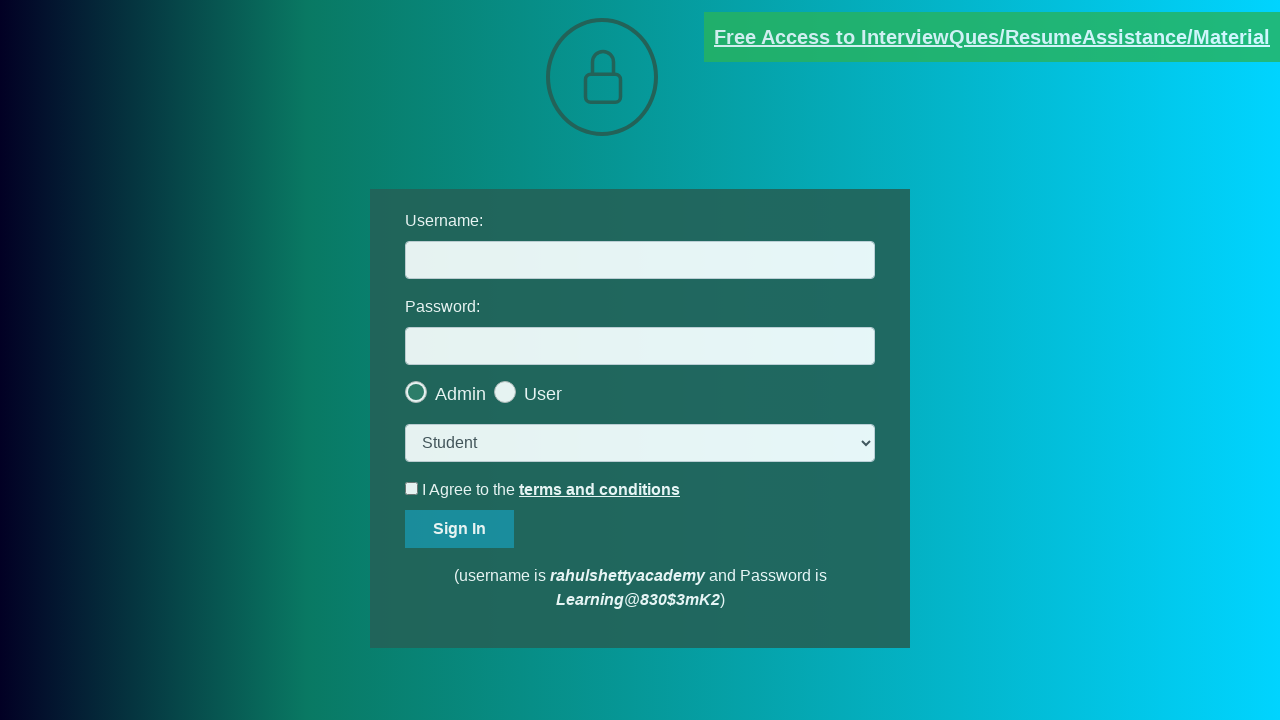

Filled username field with extracted email: mentor@rahulshettyacademy.com on #username
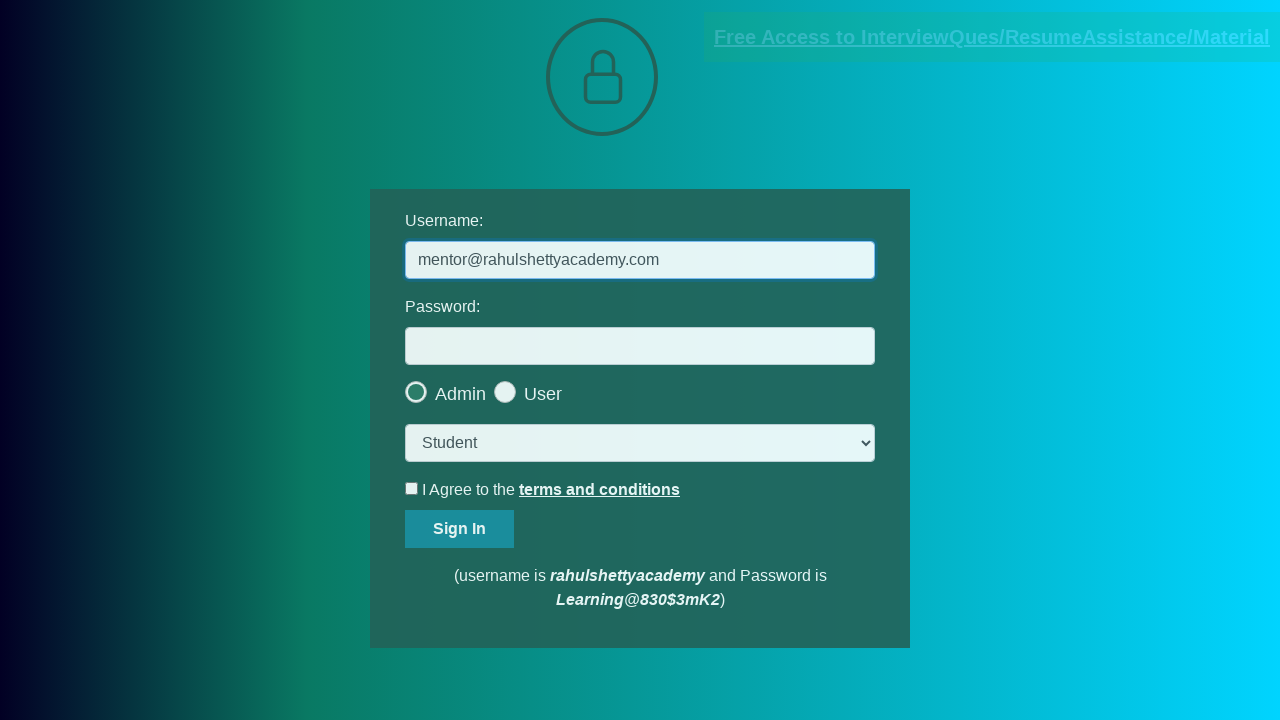

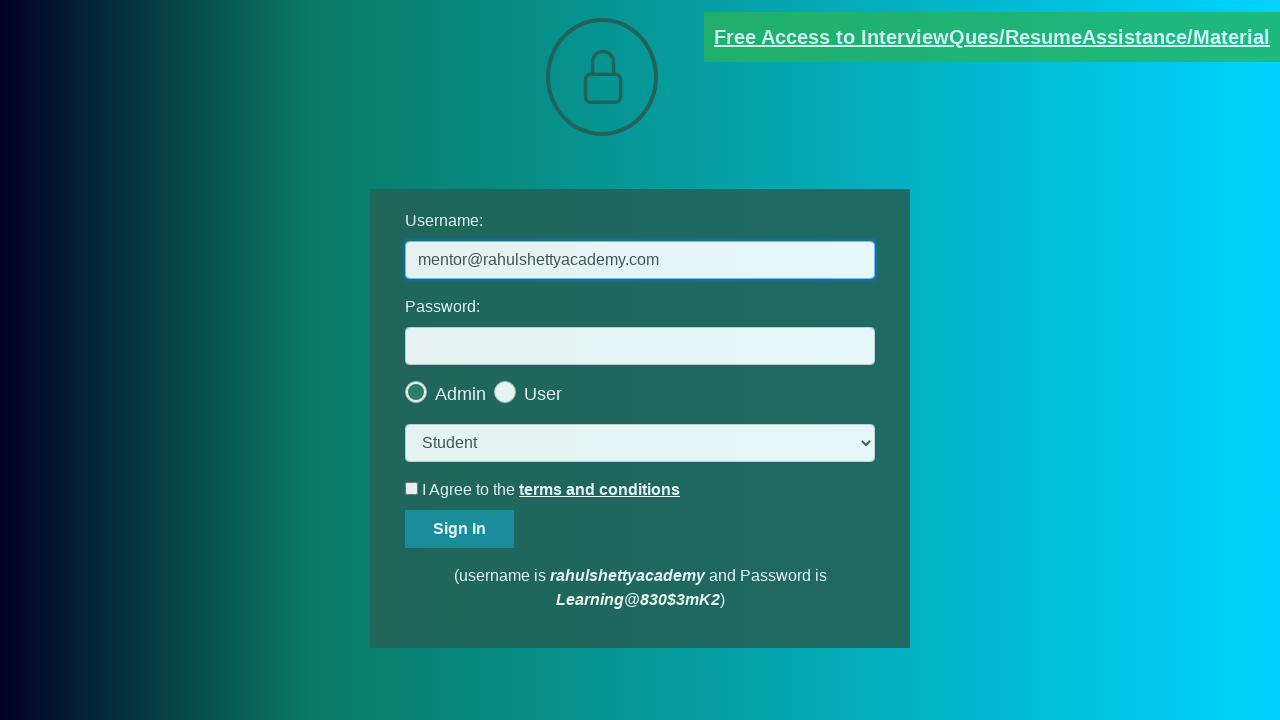